Tests JavaScript alert handling by triggering a prompt alert, entering text, and accepting it

Starting URL: https://the-internet.herokuapp.com/javascript_alerts

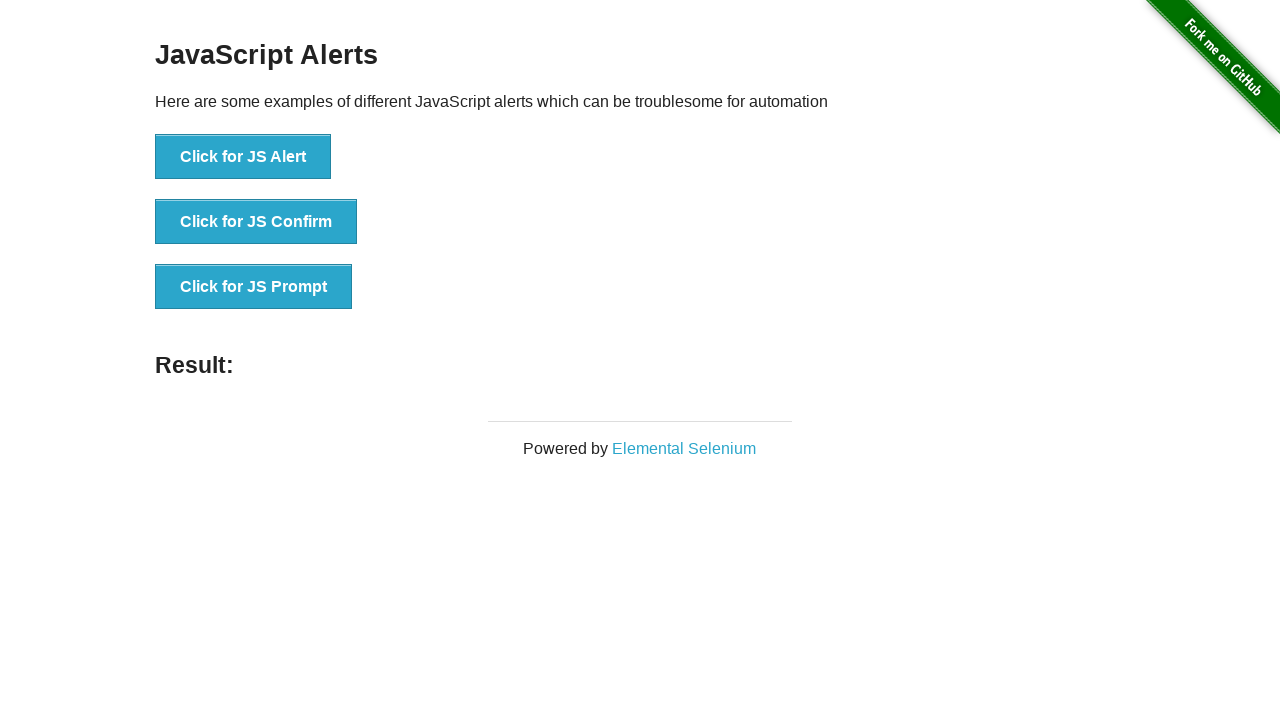

Clicked button to trigger JavaScript prompt alert at (254, 287) on xpath=//button[text()='Click for JS Prompt']
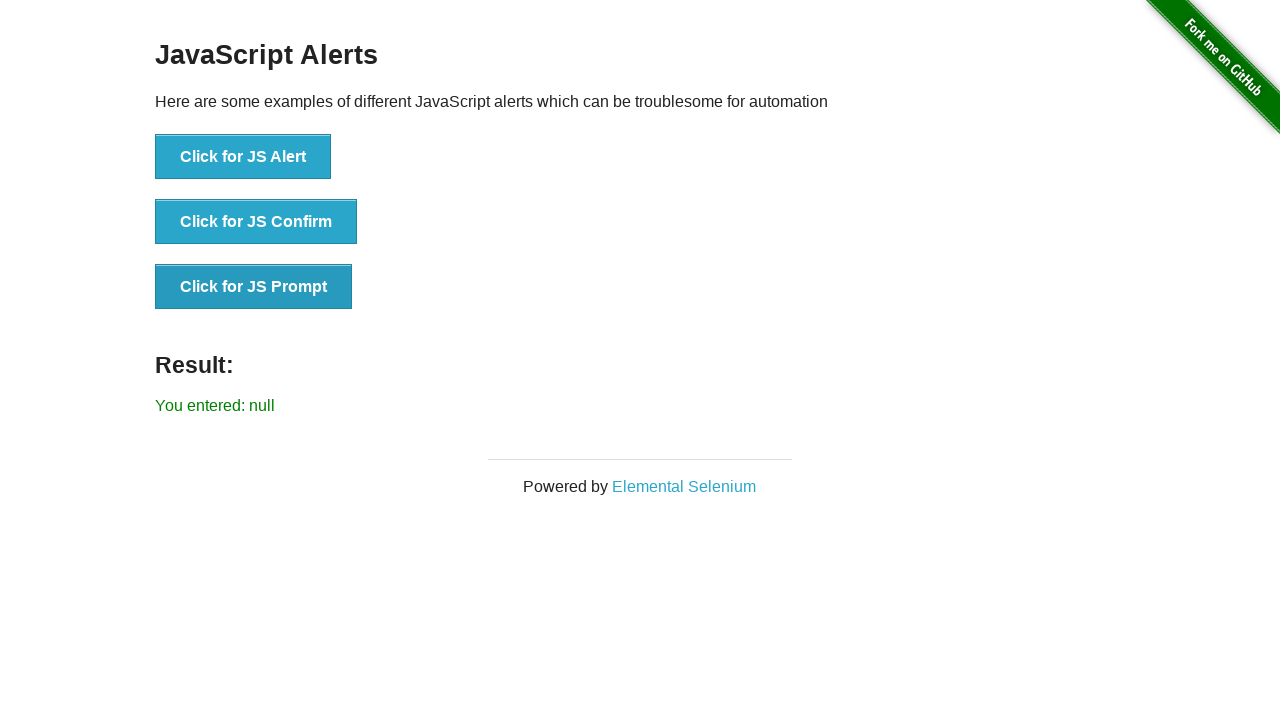

Set up dialog handler to accept prompt with text 'lucky'
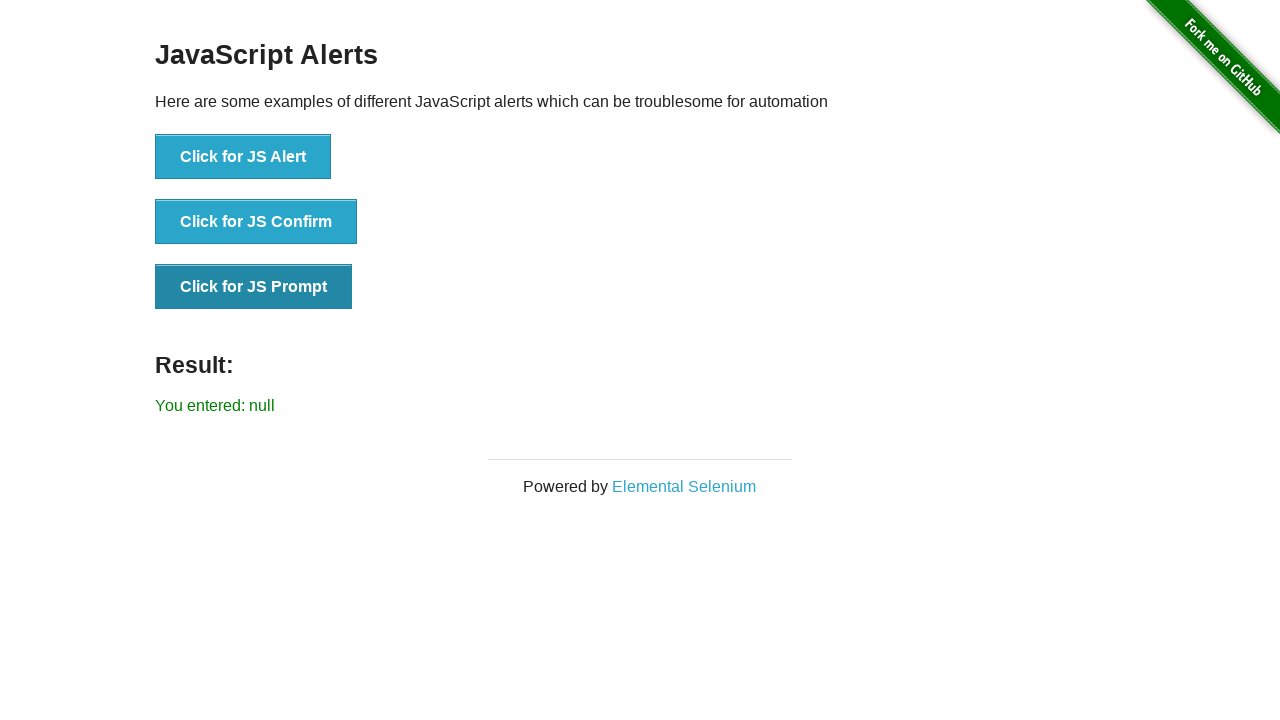

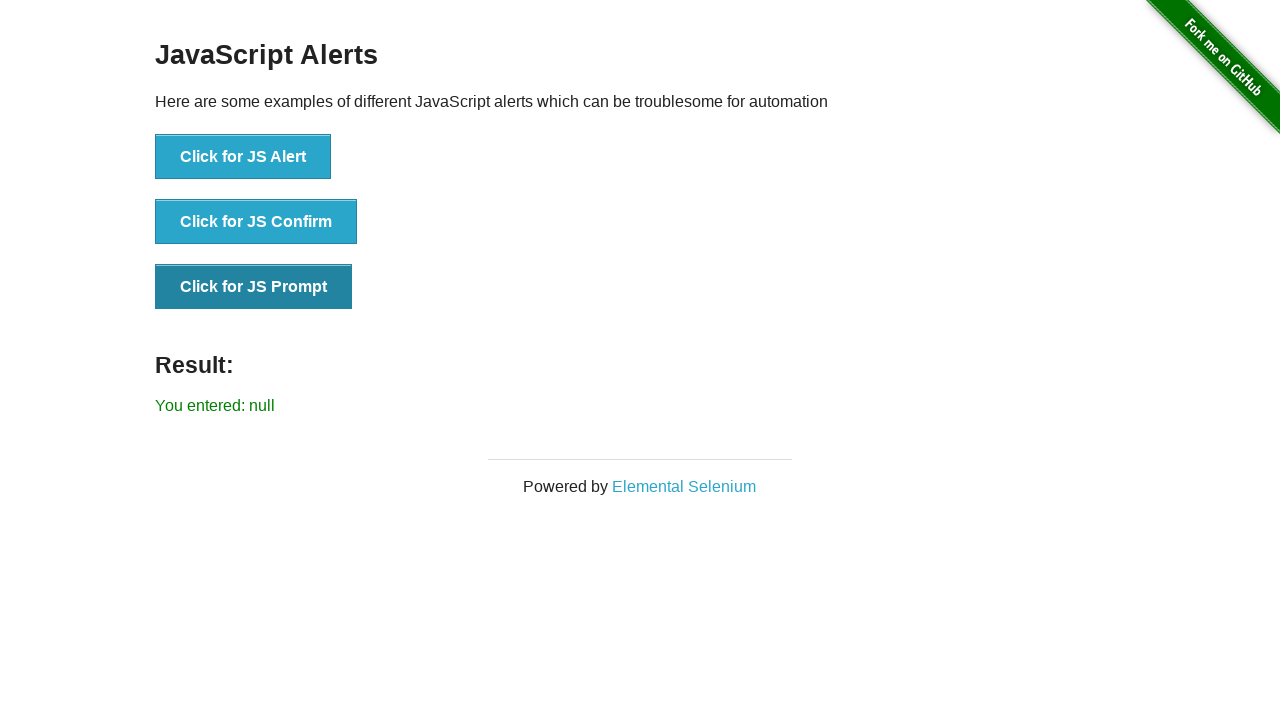